Navigates to a quotes website and paginates through multiple pages by clicking the "Next" button, verifying that quotes and tags are displayed on each page.

Starting URL: http://quotes.toscrape.com/

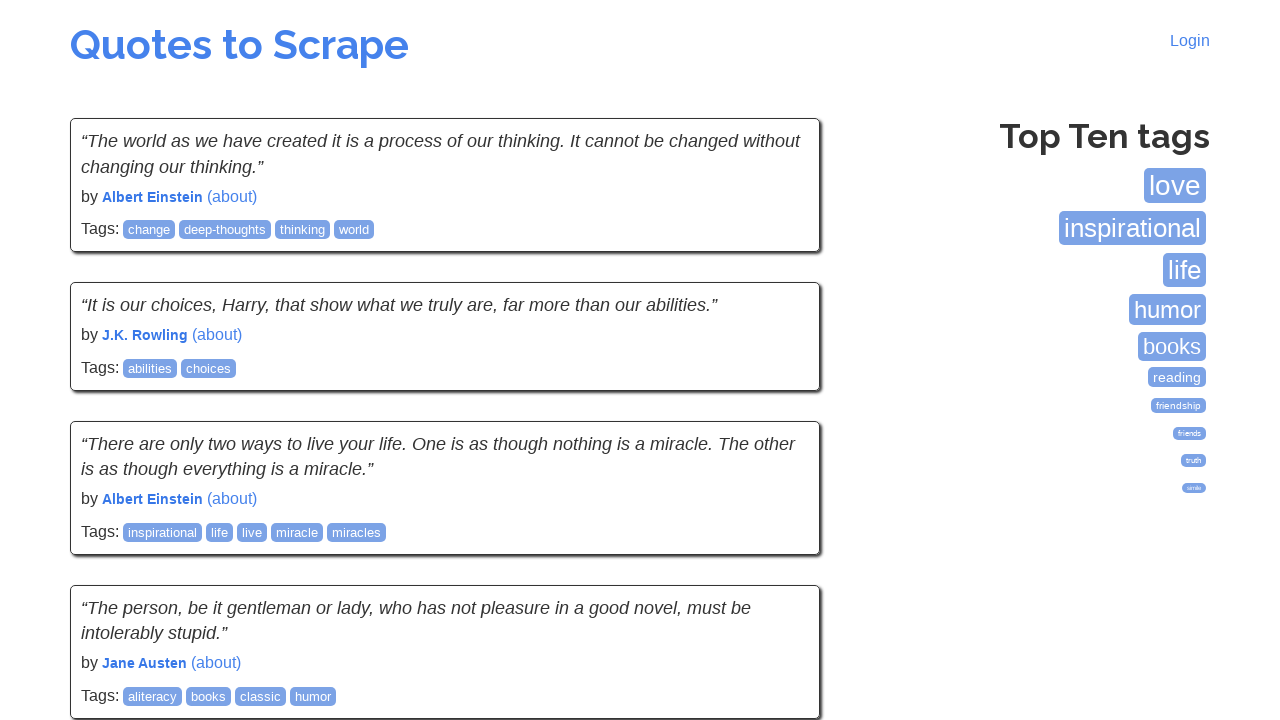

Waited for tags box to load
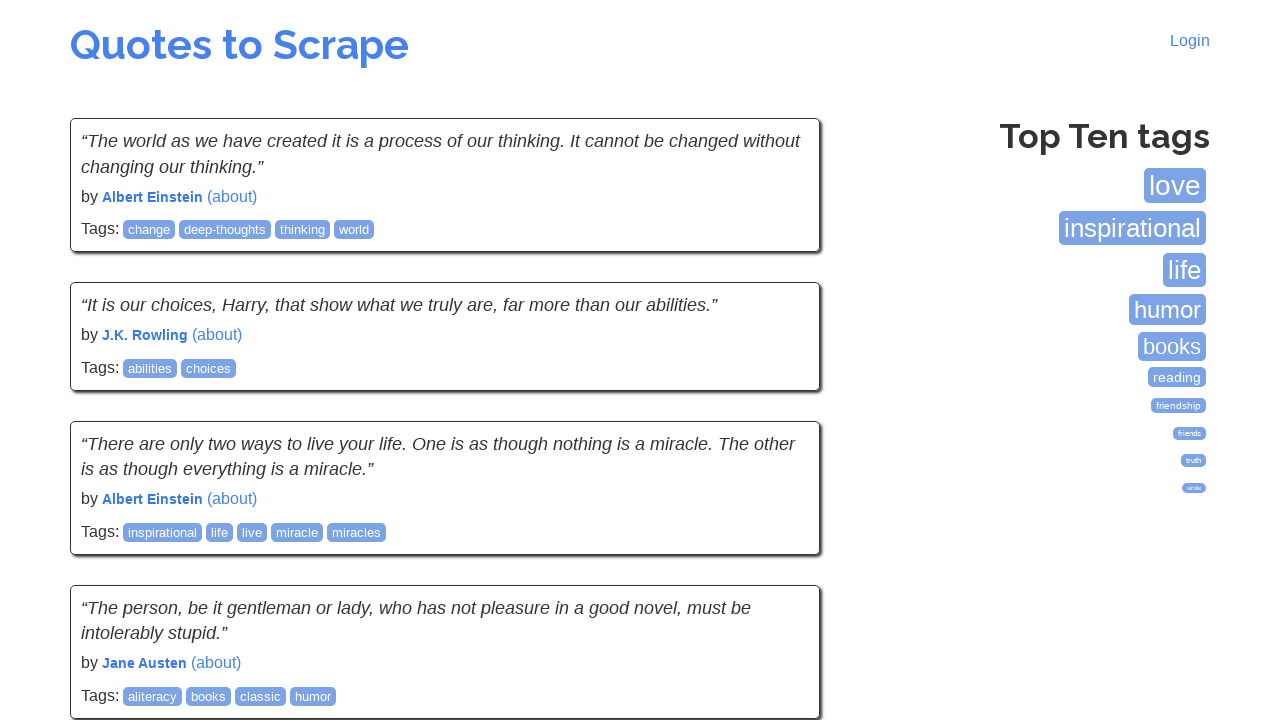

Waited for top ten tags section heading to load
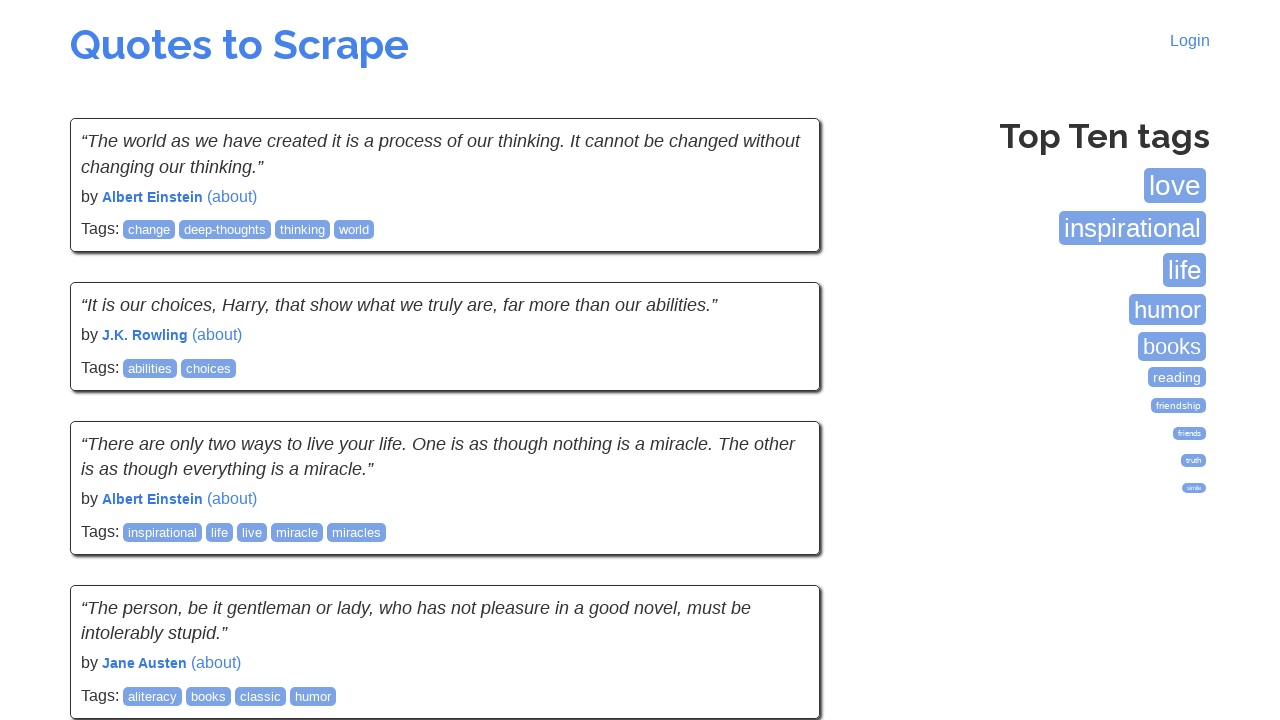

Verified quotes are displayed on the page
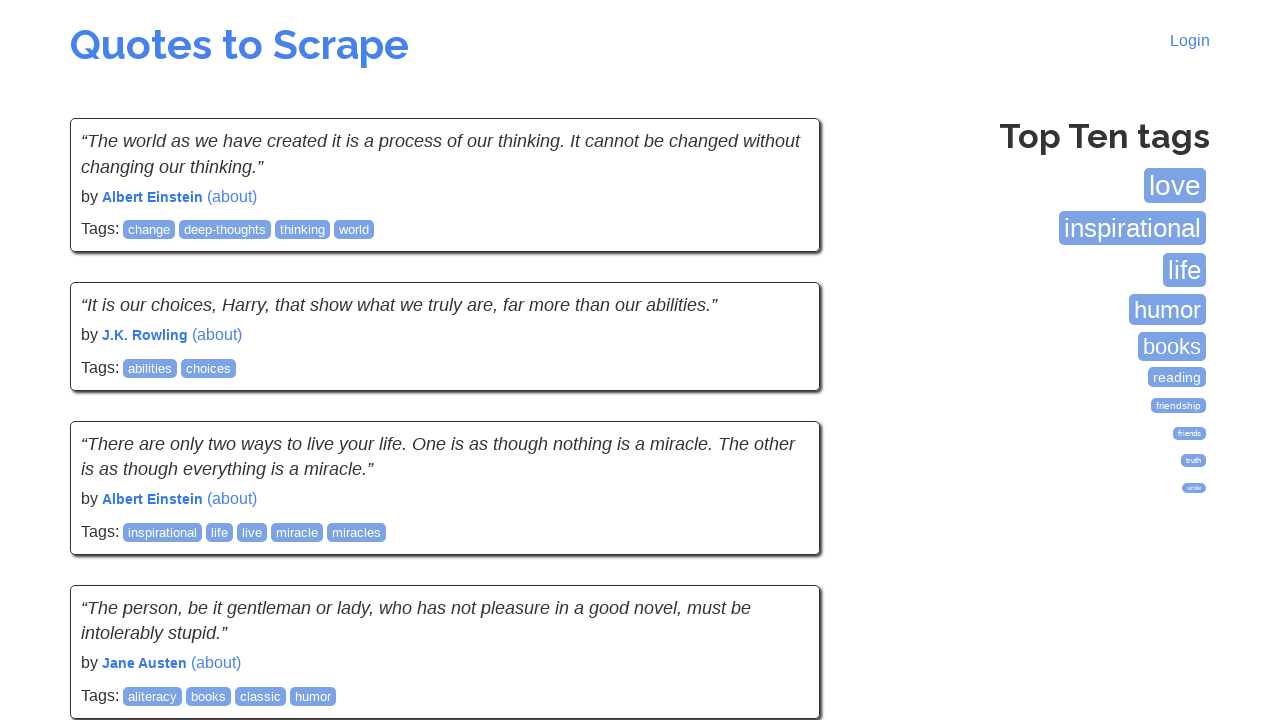

Clicked Next button to navigate to page 2 at (778, 542) on li.next a
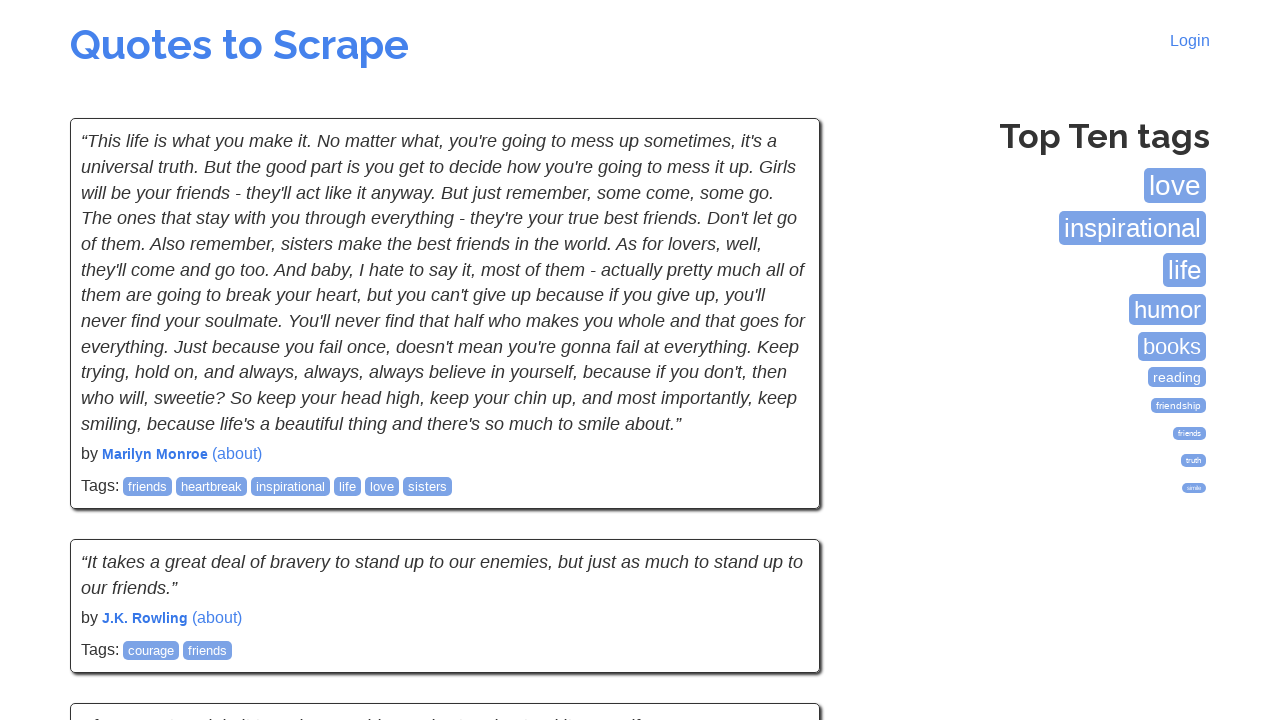

Quotes loaded on page 2
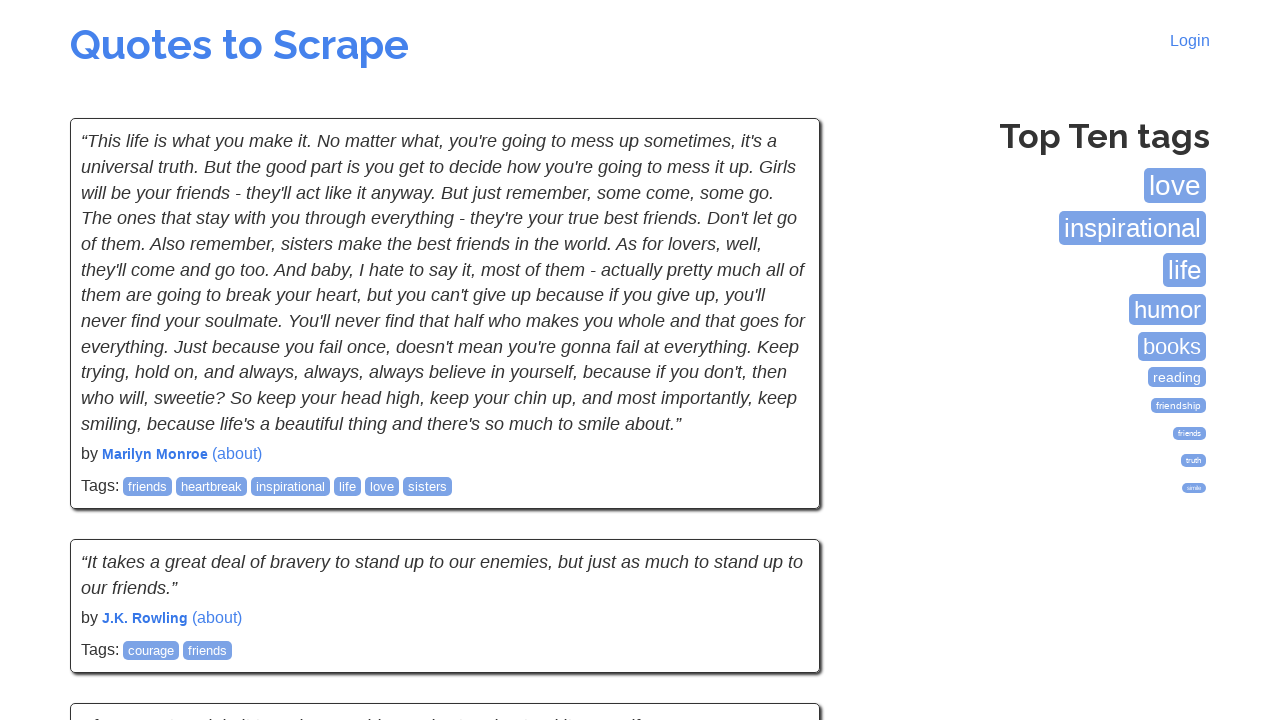

Clicked Next button to navigate to page 3 at (778, 542) on li.next a
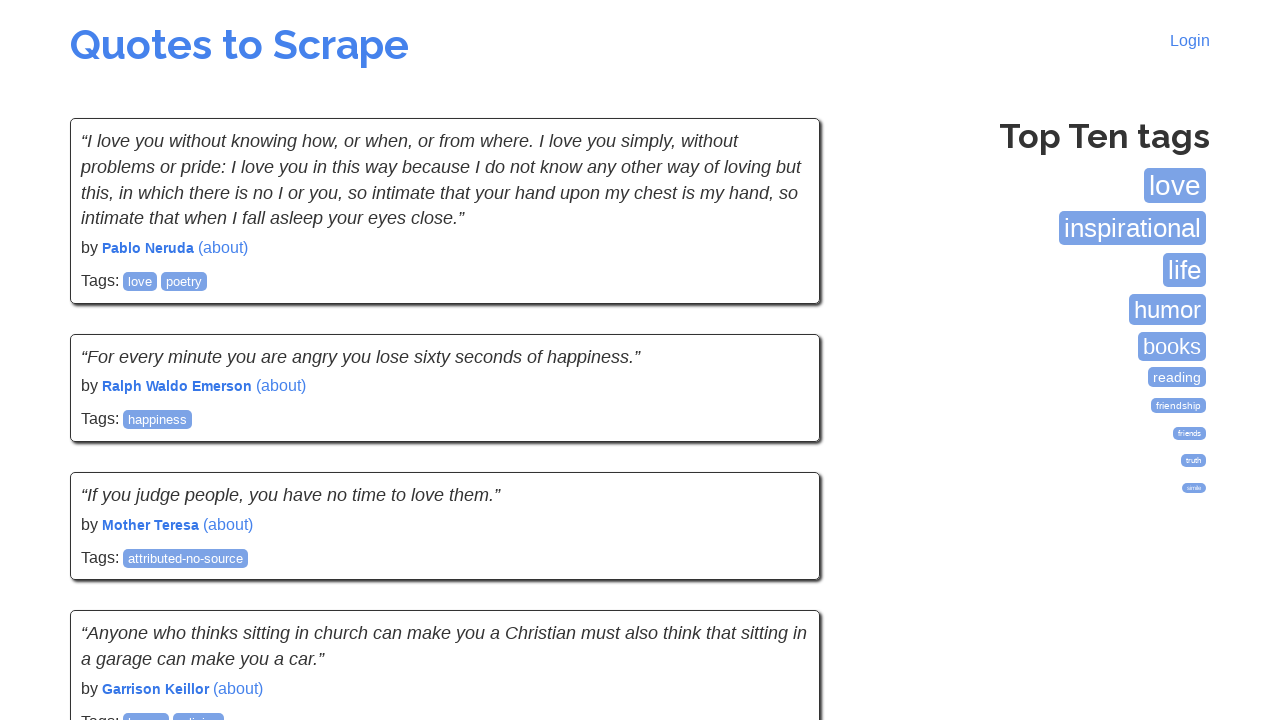

Quotes loaded on page 3
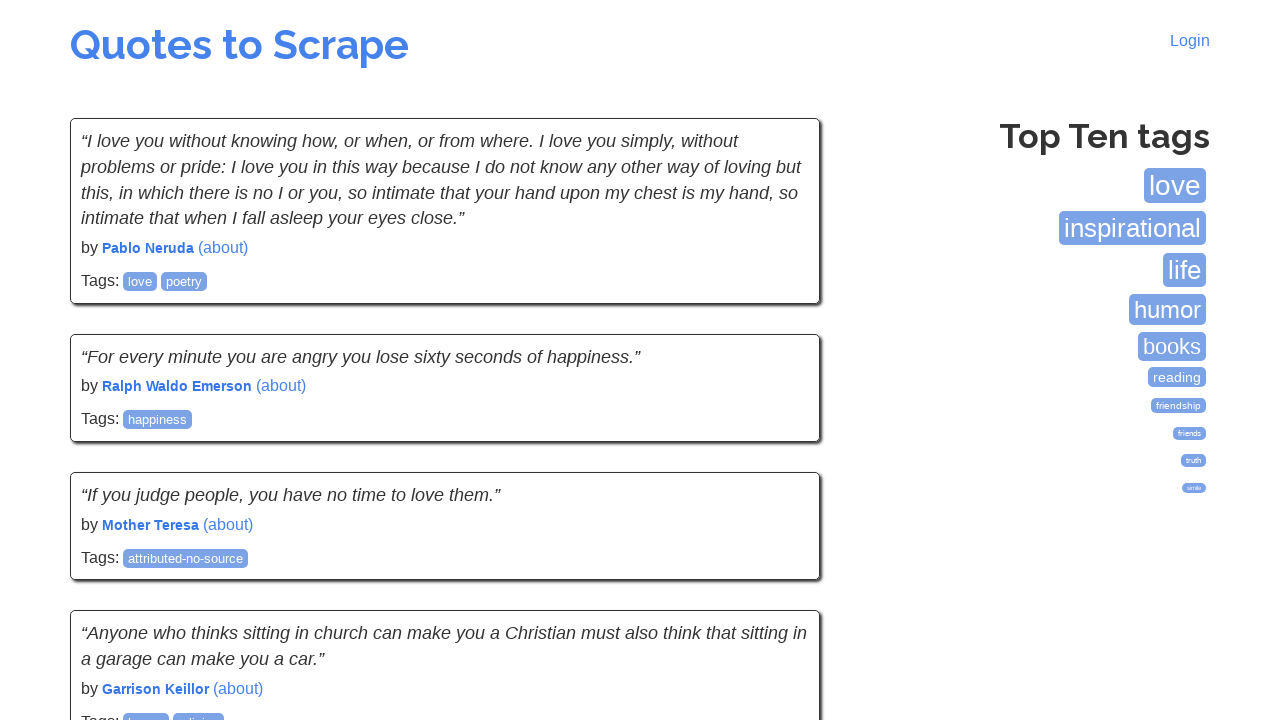

Clicked Next button to navigate to page 4 at (778, 542) on li.next a
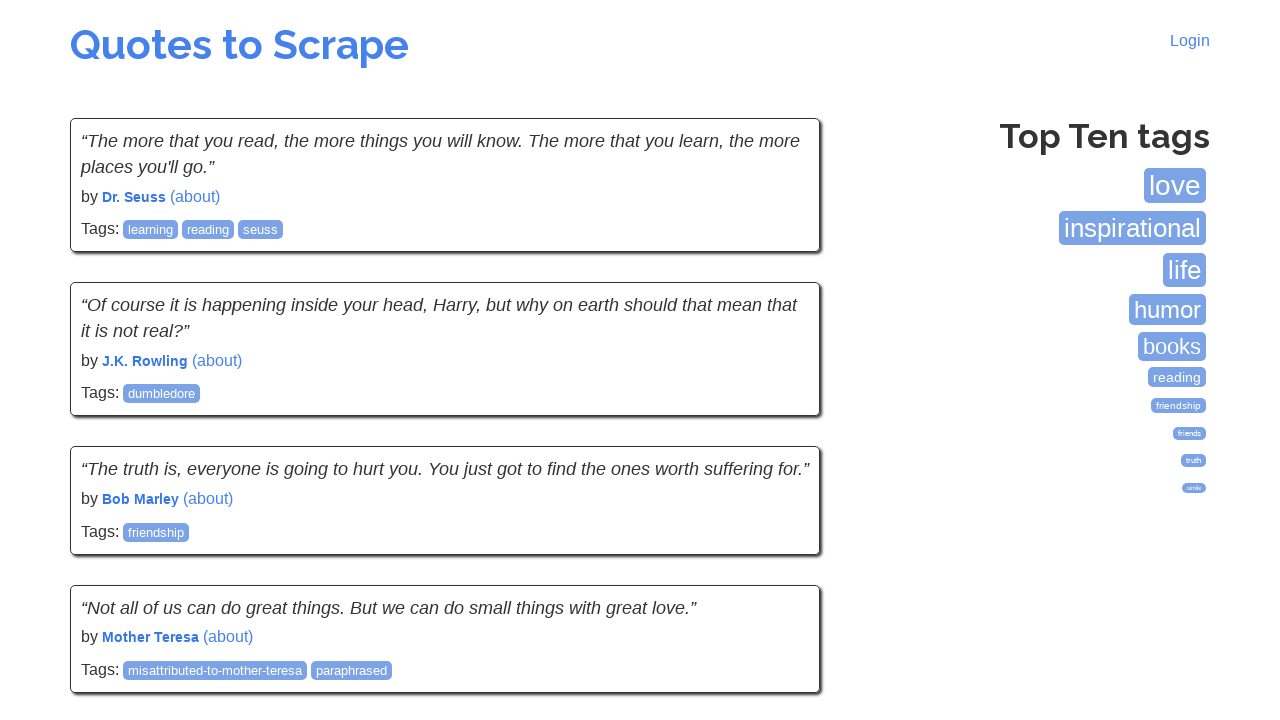

Quotes loaded on page 4
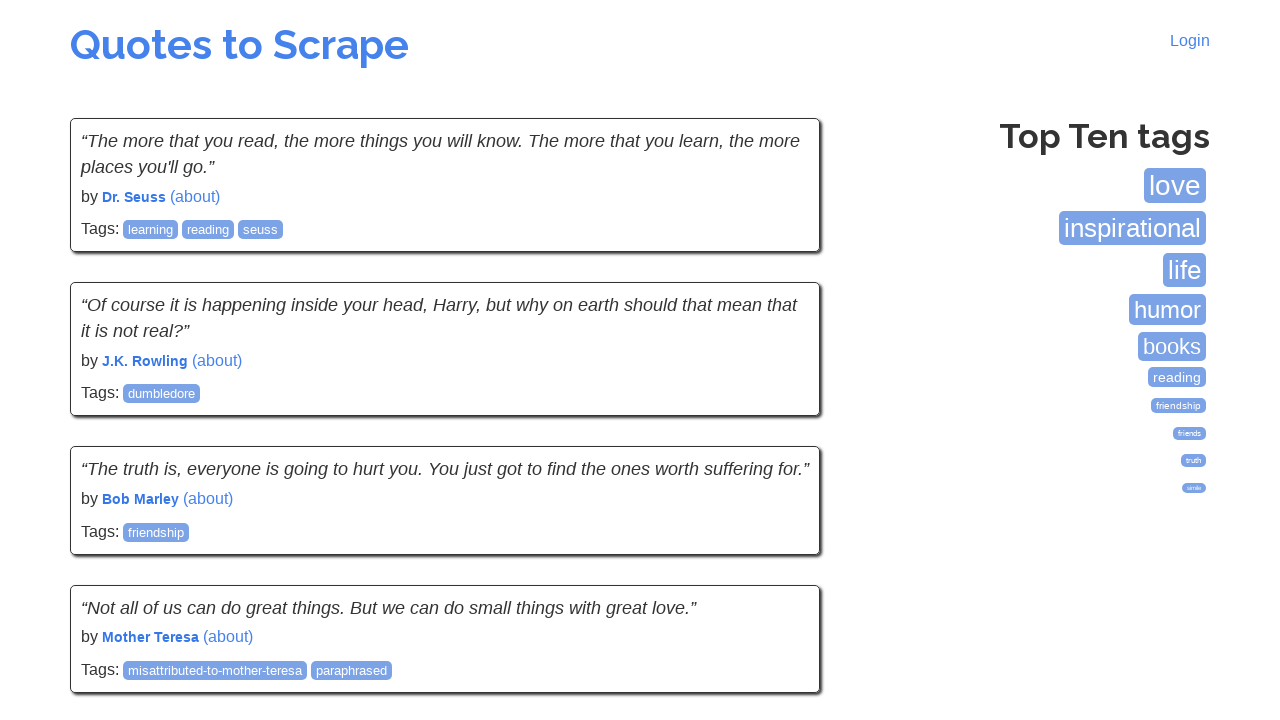

Clicked Next button to navigate to page 5 at (778, 542) on li.next a
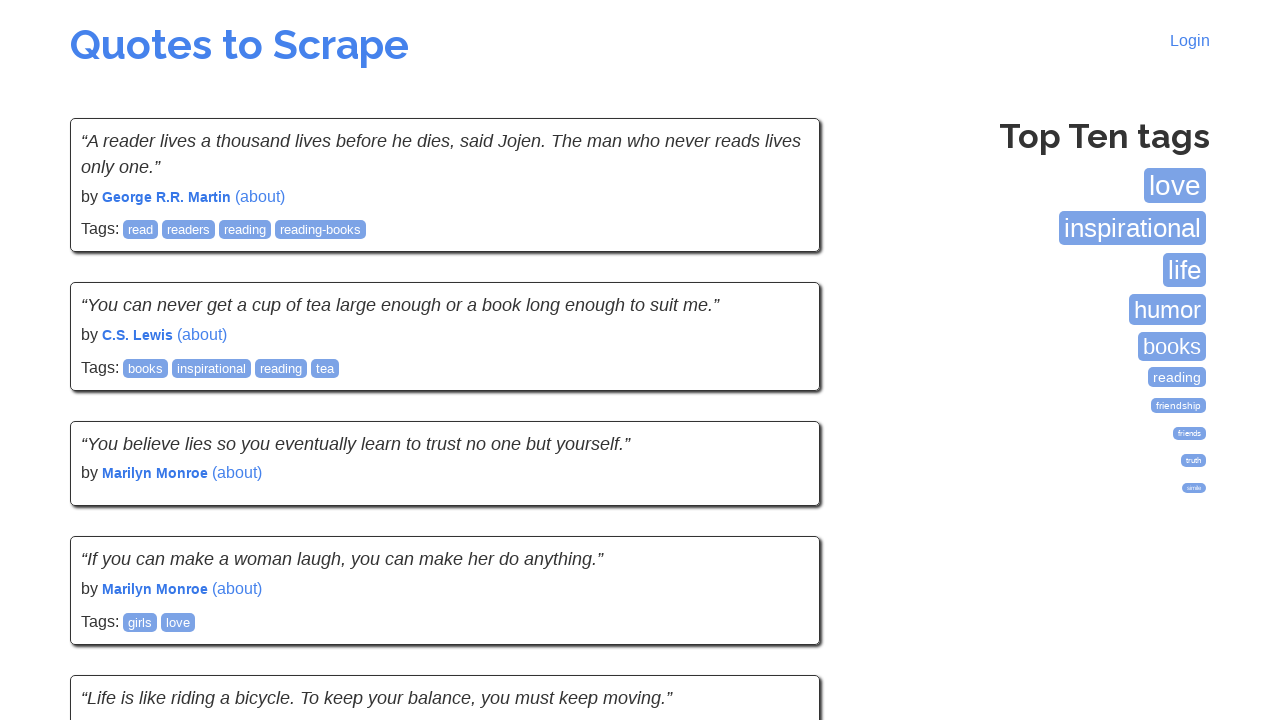

Quotes loaded on page 5
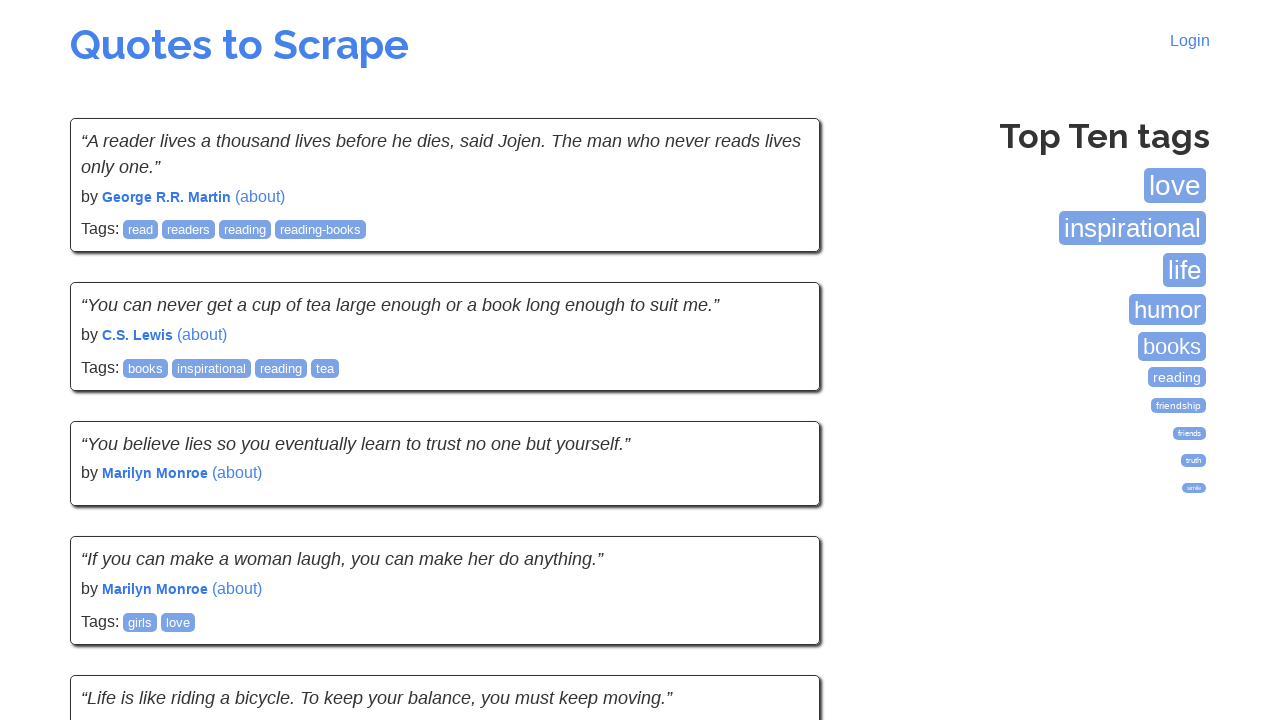

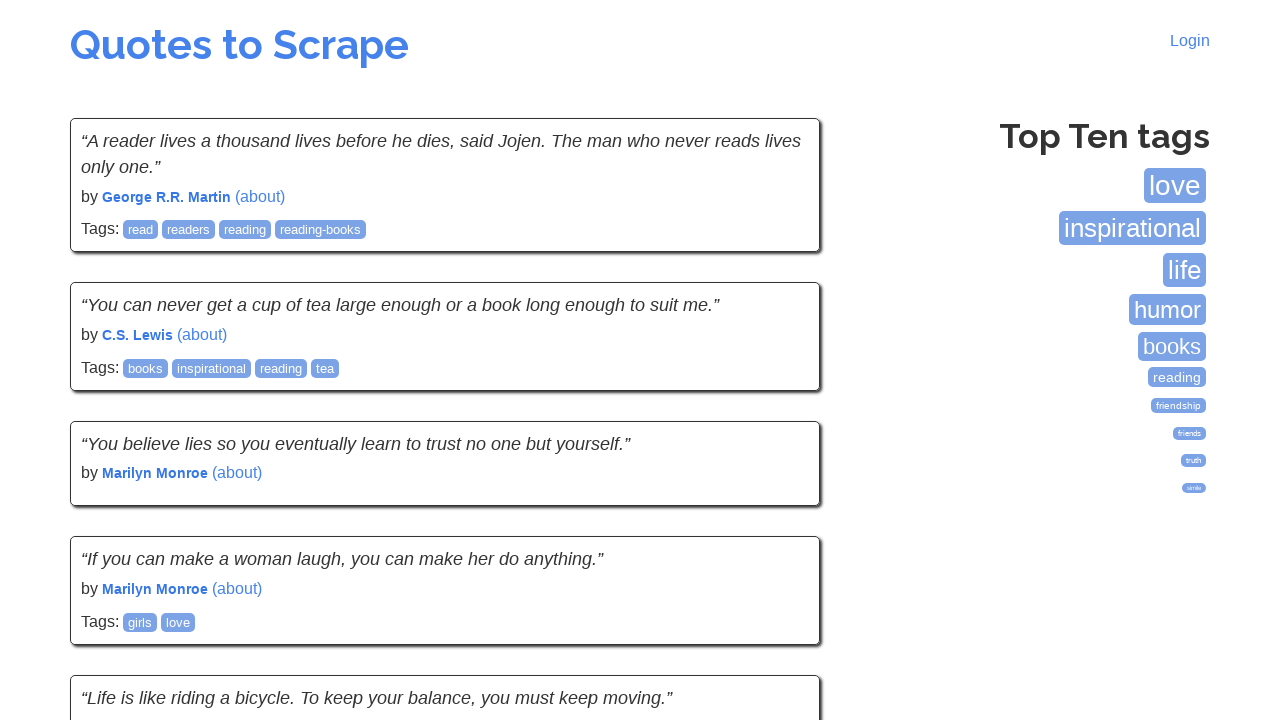